Tests mouse click on an input element and verifies it becomes focused

Starting URL: https://www.selenium.dev/selenium/web/mouse_interaction.html

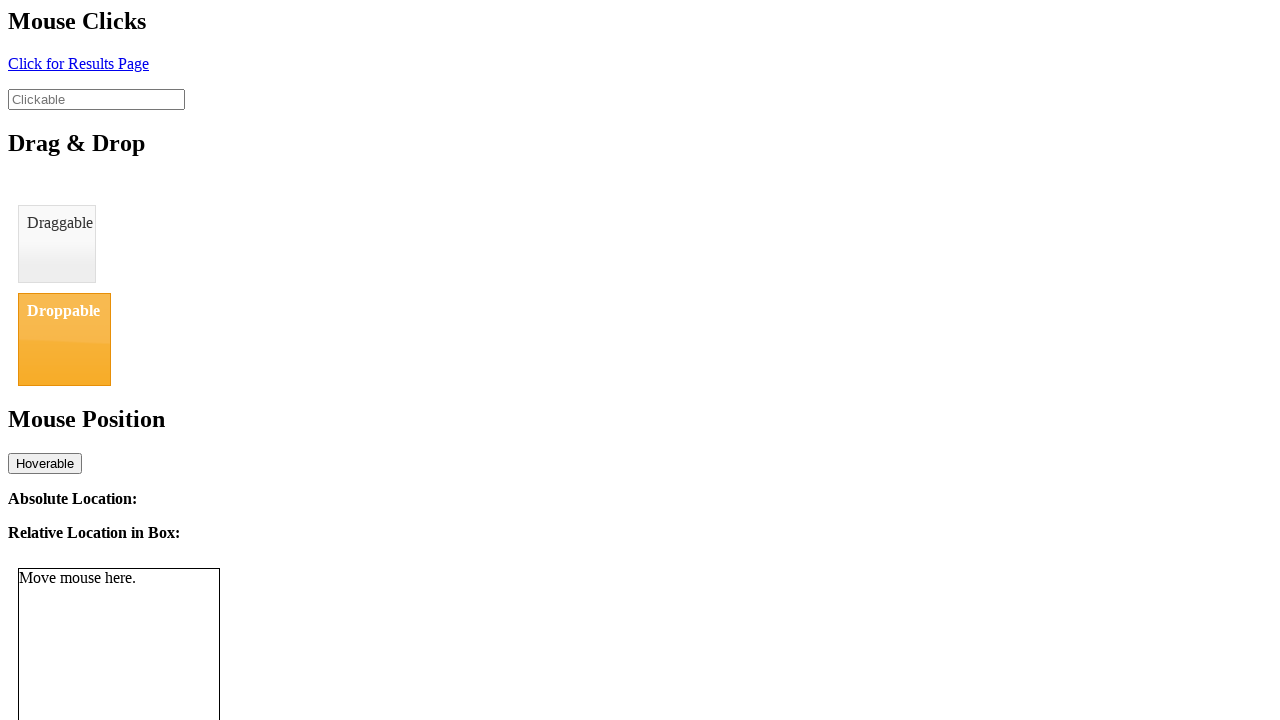

Clicked on the clickable input element at (96, 99) on #clickable
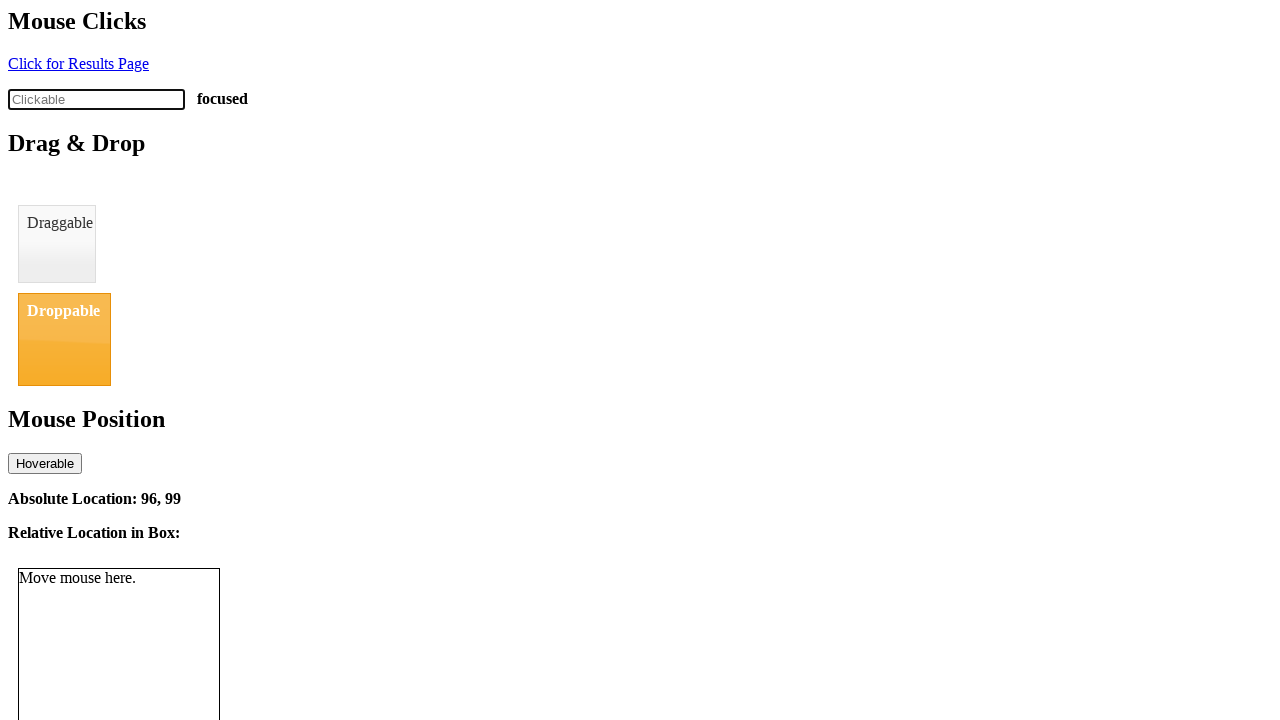

Verified that input element is now focused
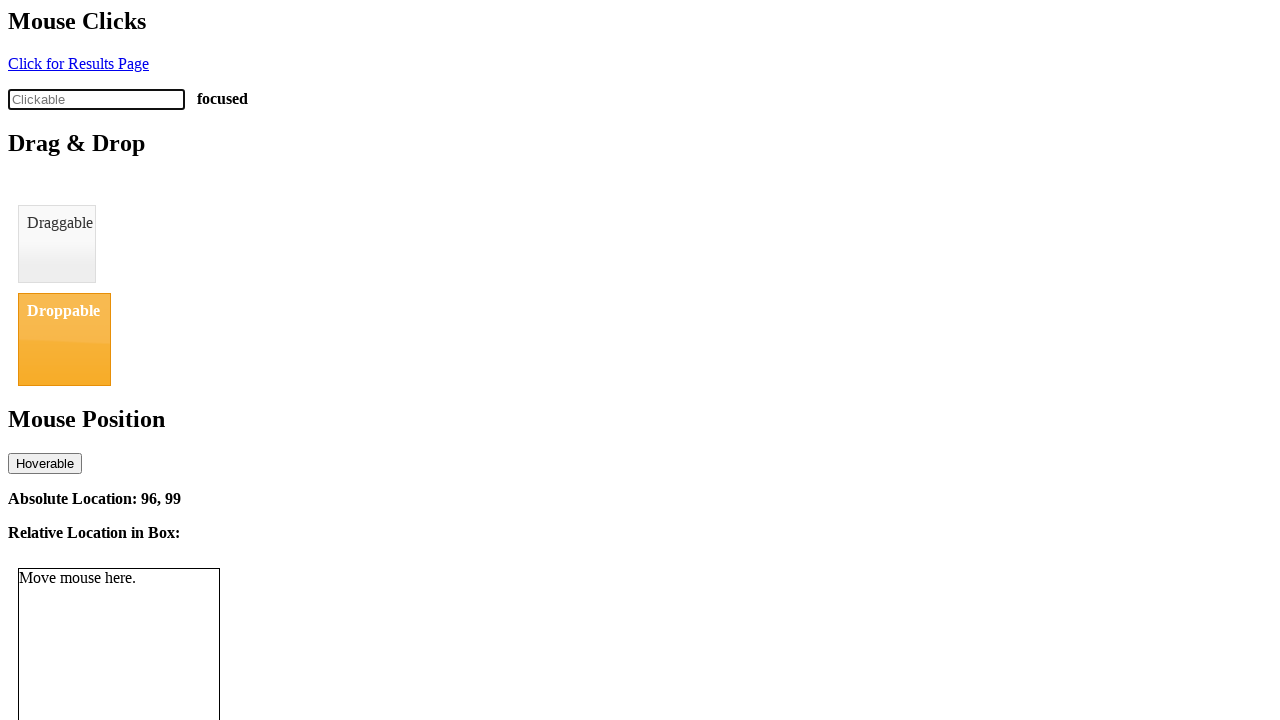

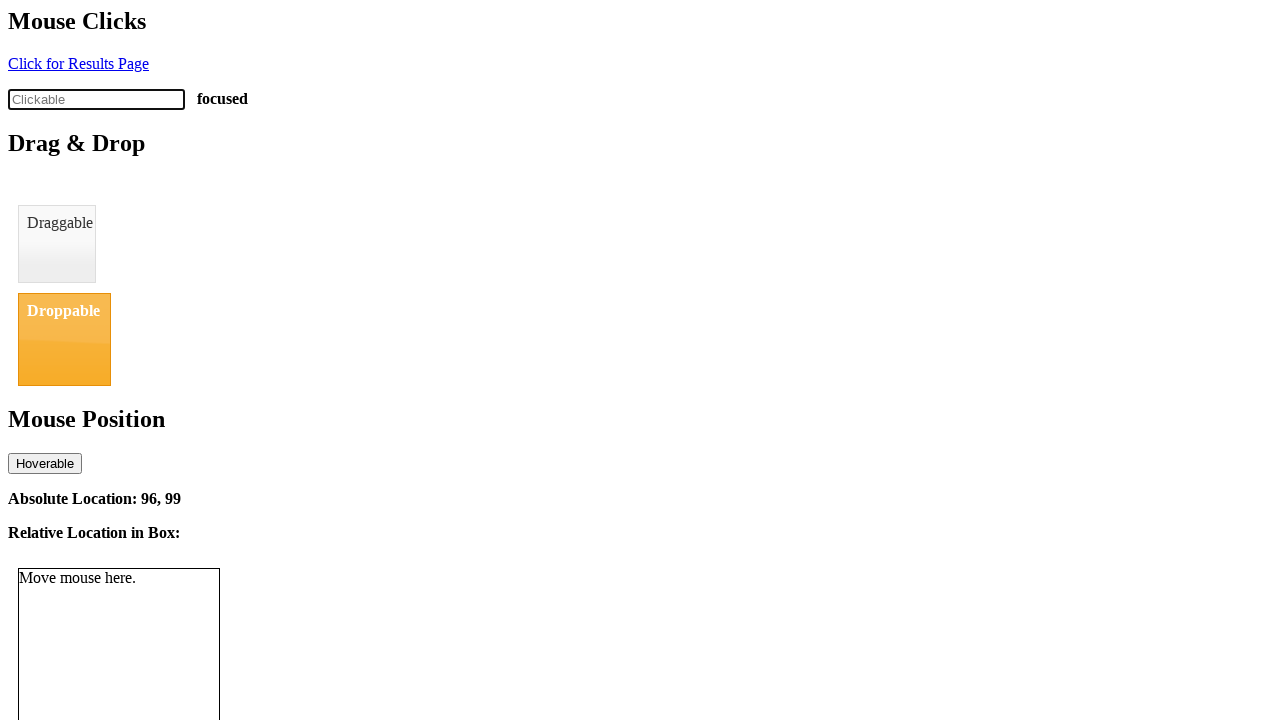